Tests that new todo items are appended to the bottom of the list by creating 3 items

Starting URL: https://demo.playwright.dev/todomvc

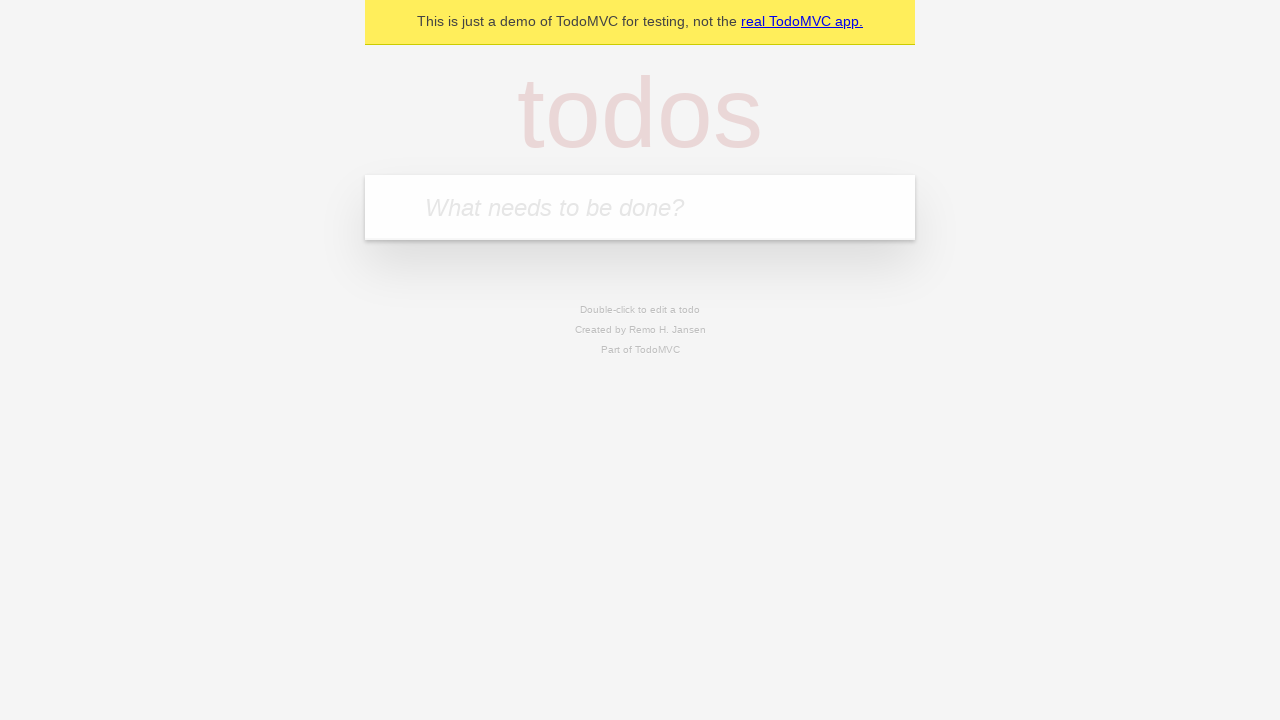

Filled new todo input with 'buy some cheese' on .new-todo
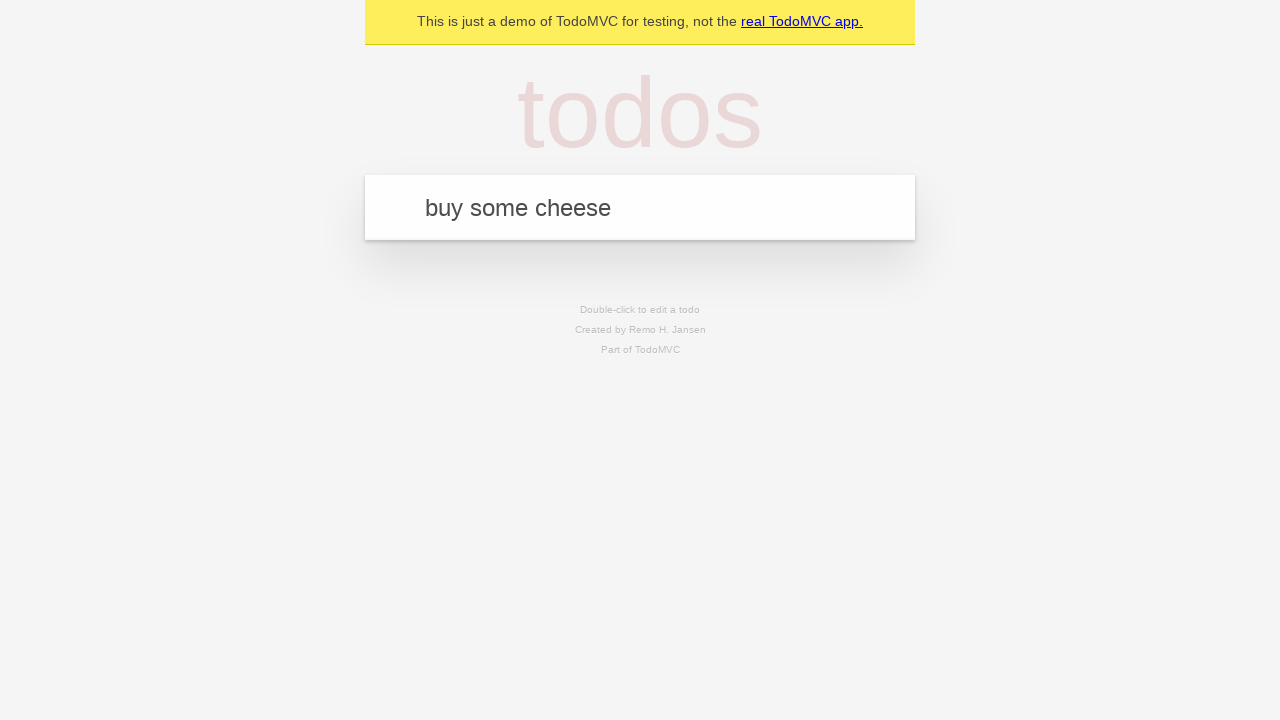

Pressed Enter to add first todo item on .new-todo
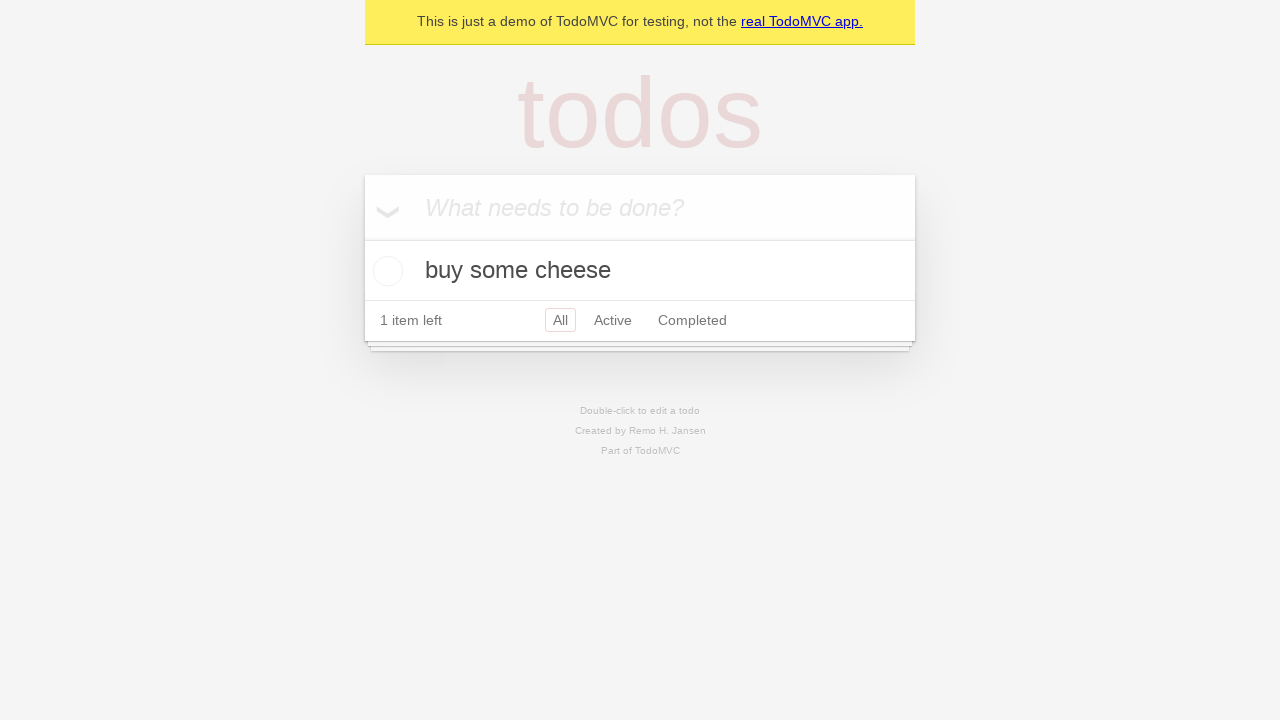

Filled new todo input with 'feed the cat' on .new-todo
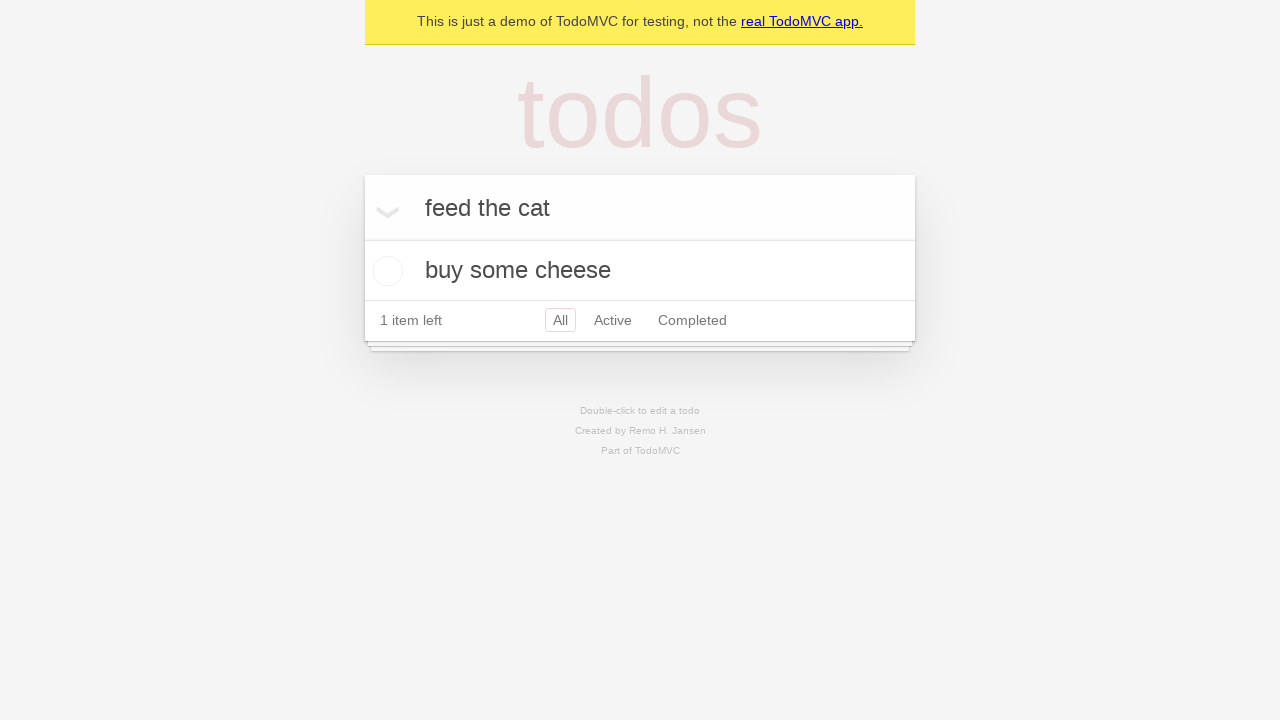

Pressed Enter to add second todo item on .new-todo
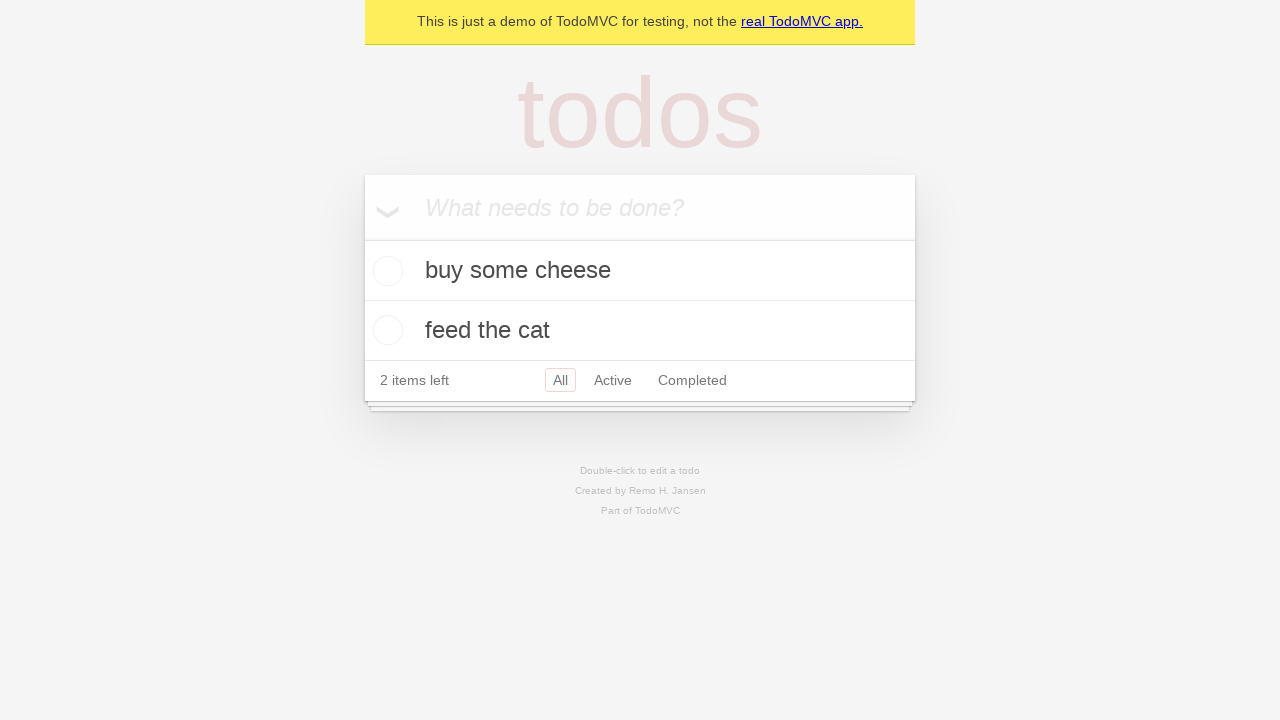

Filled new todo input with 'book a doctors appointment' on .new-todo
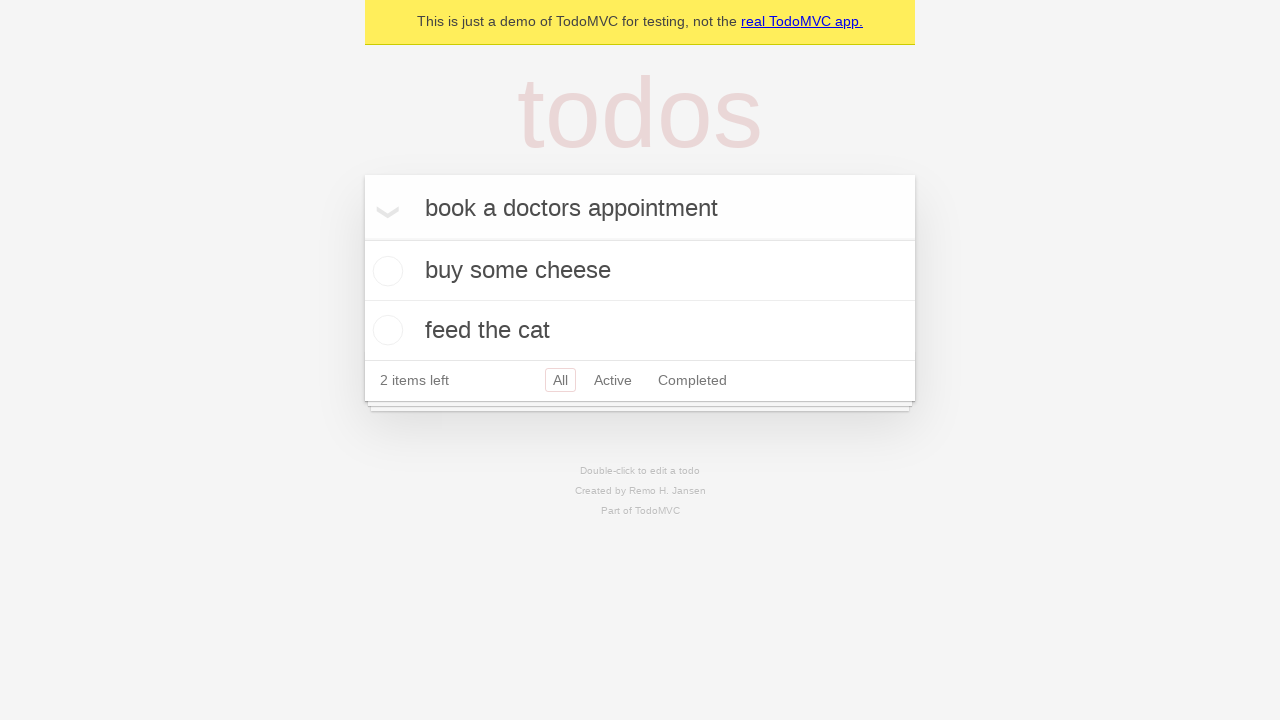

Pressed Enter to add third todo item on .new-todo
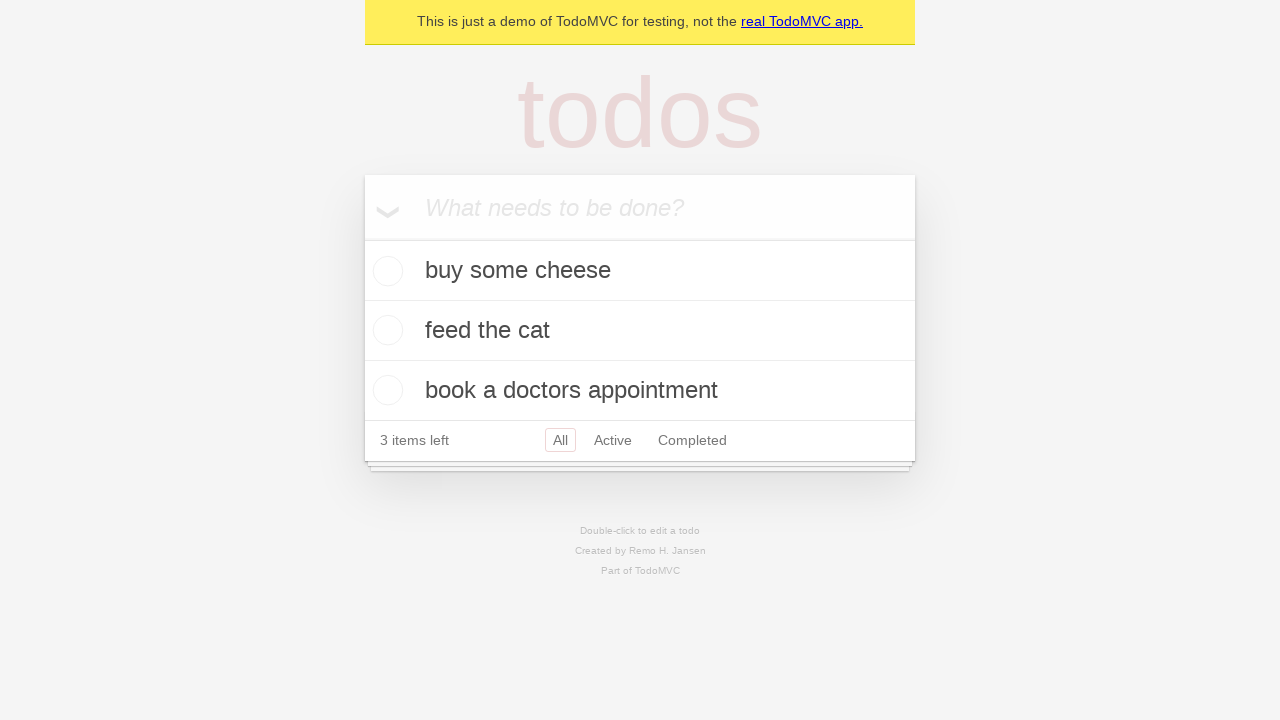

Todo count element loaded, confirming all 3 items appended to list
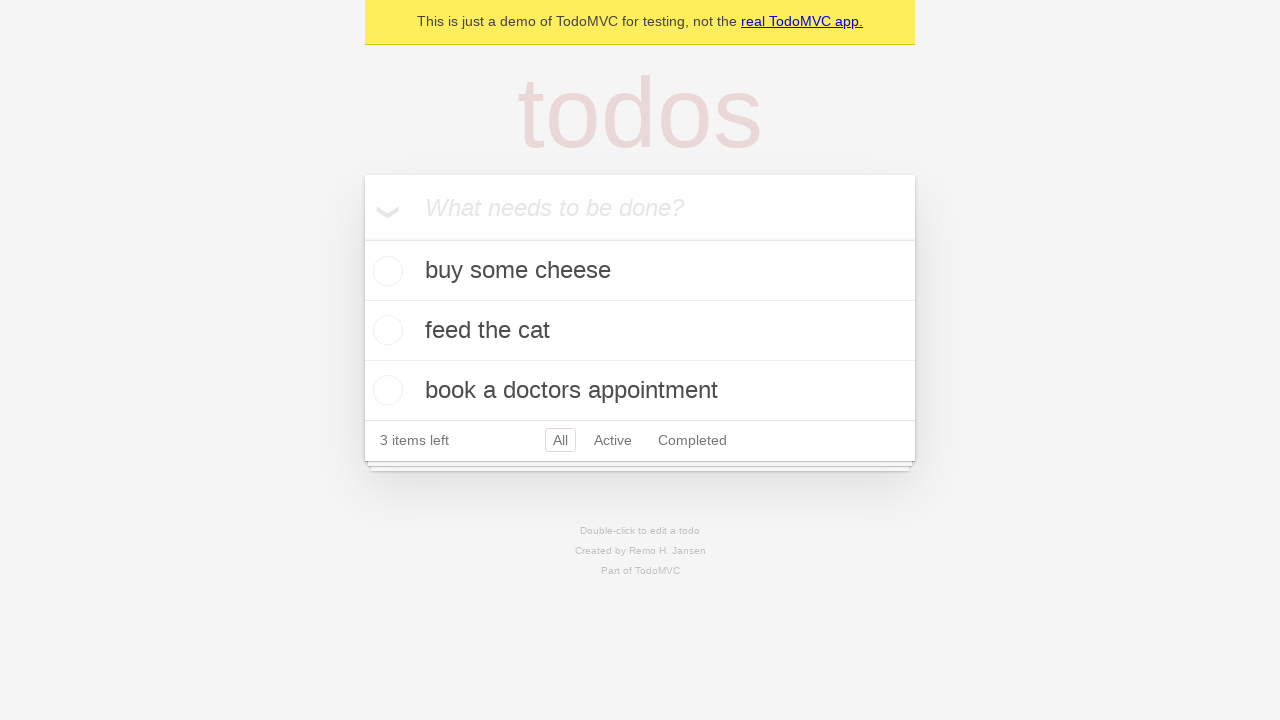

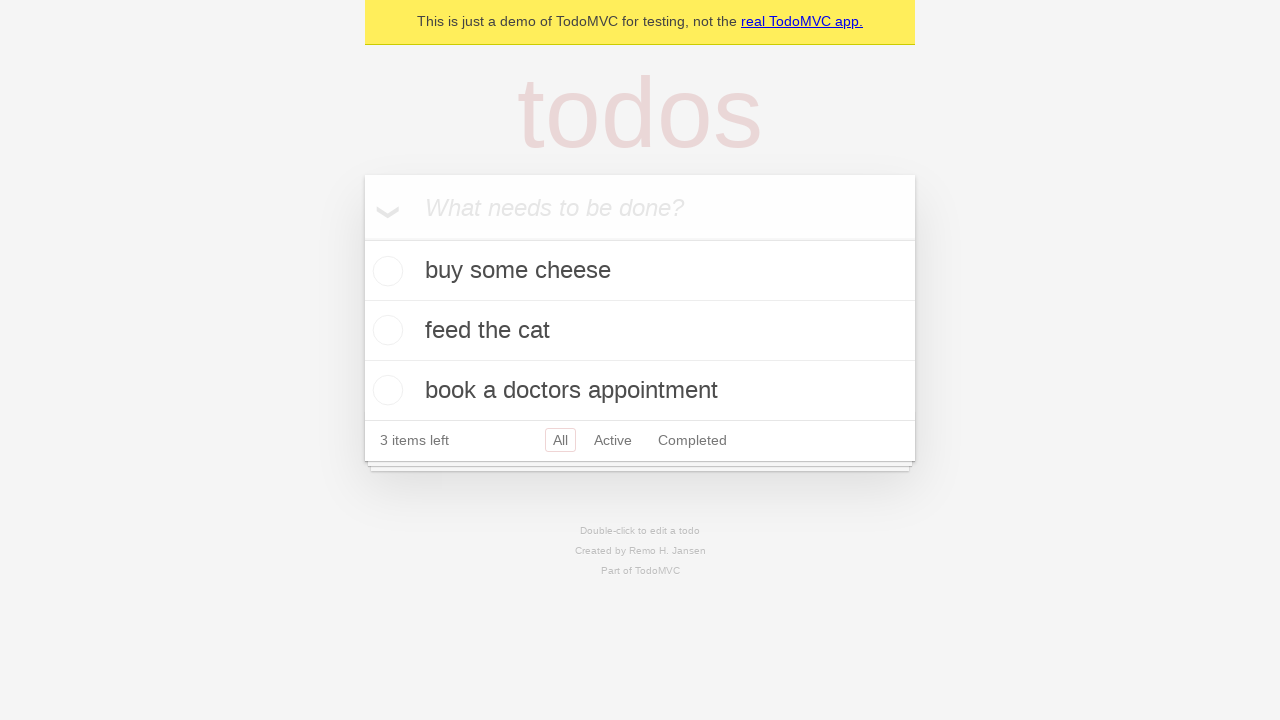